Tests handling a JavaScript confirm dialog by clicking the confirm button and dismissing (canceling) the dialog

Starting URL: https://demoqa.com/alerts

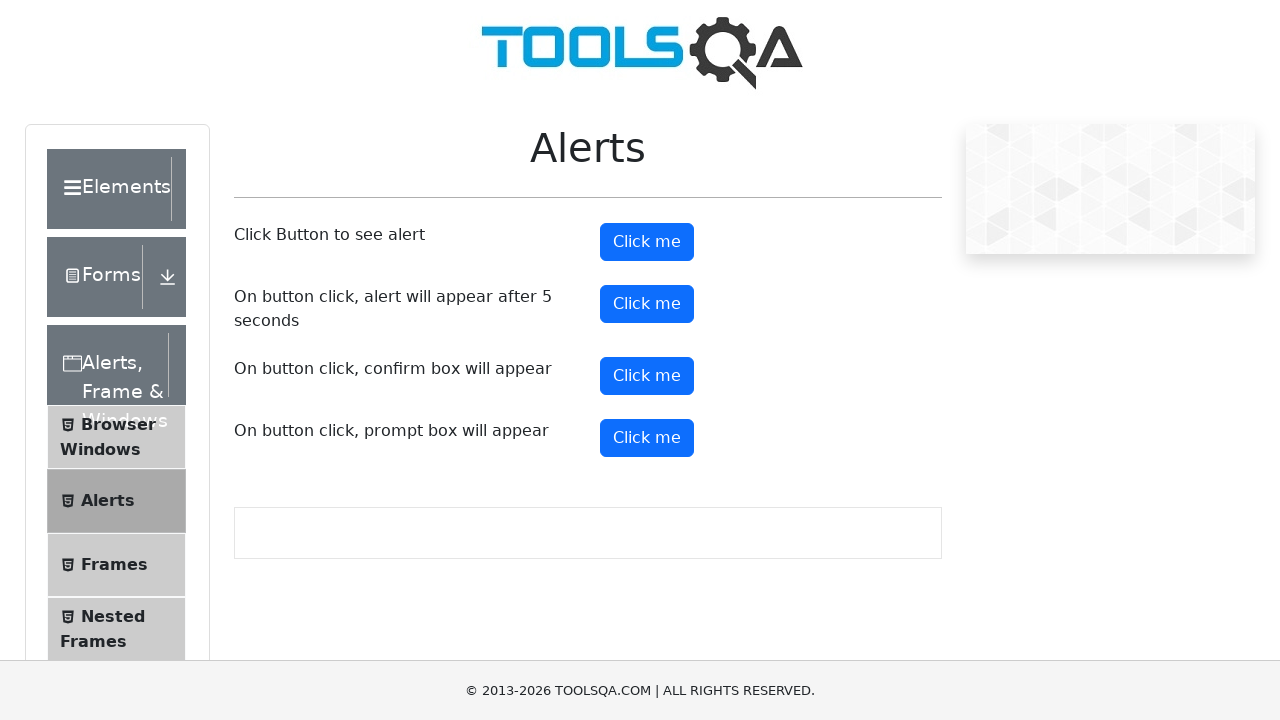

Set up dialog handler to dismiss confirm dialogs
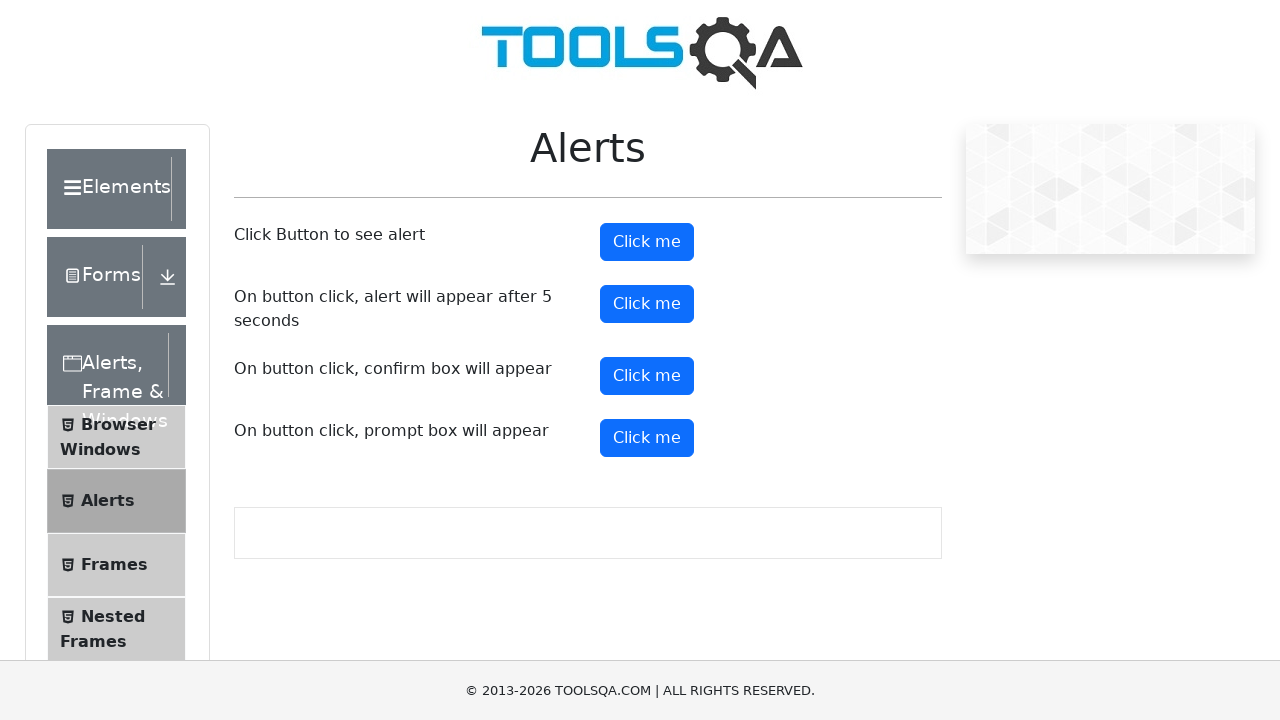

Clicked confirm button to trigger JavaScript confirm dialog at (647, 376) on #confirmButton
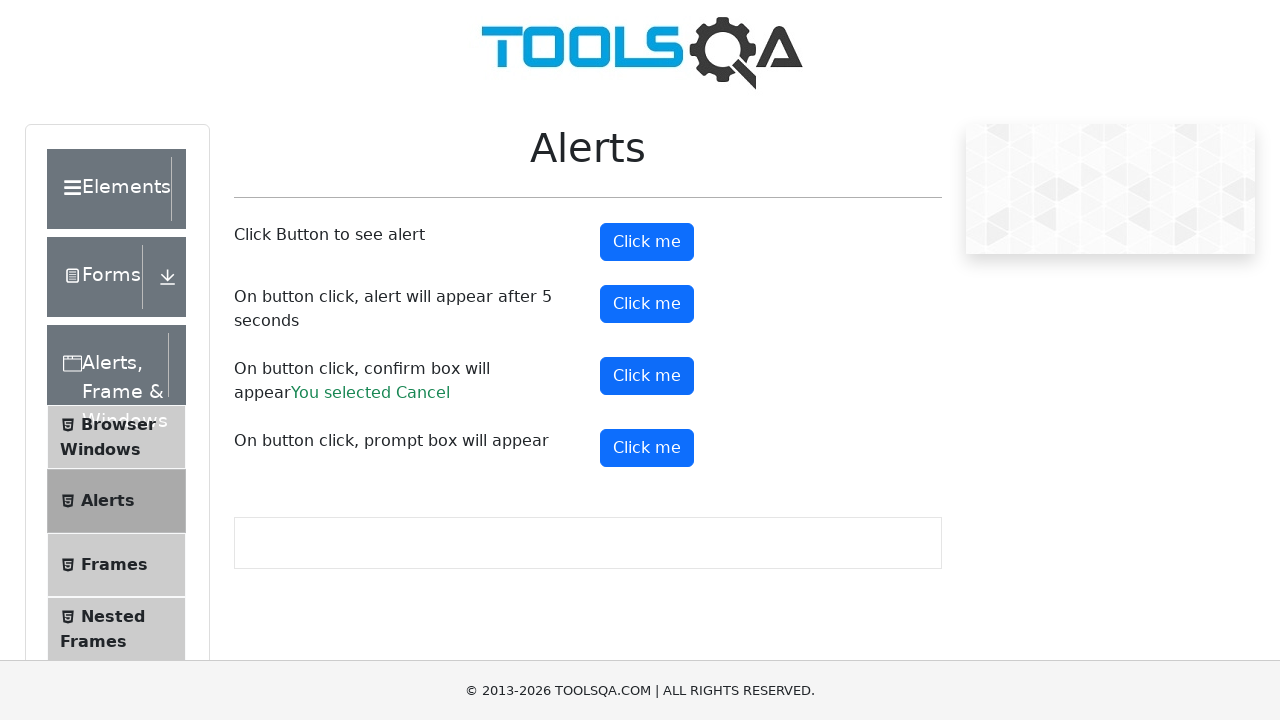

Confirm result message displayed after dismissing dialog
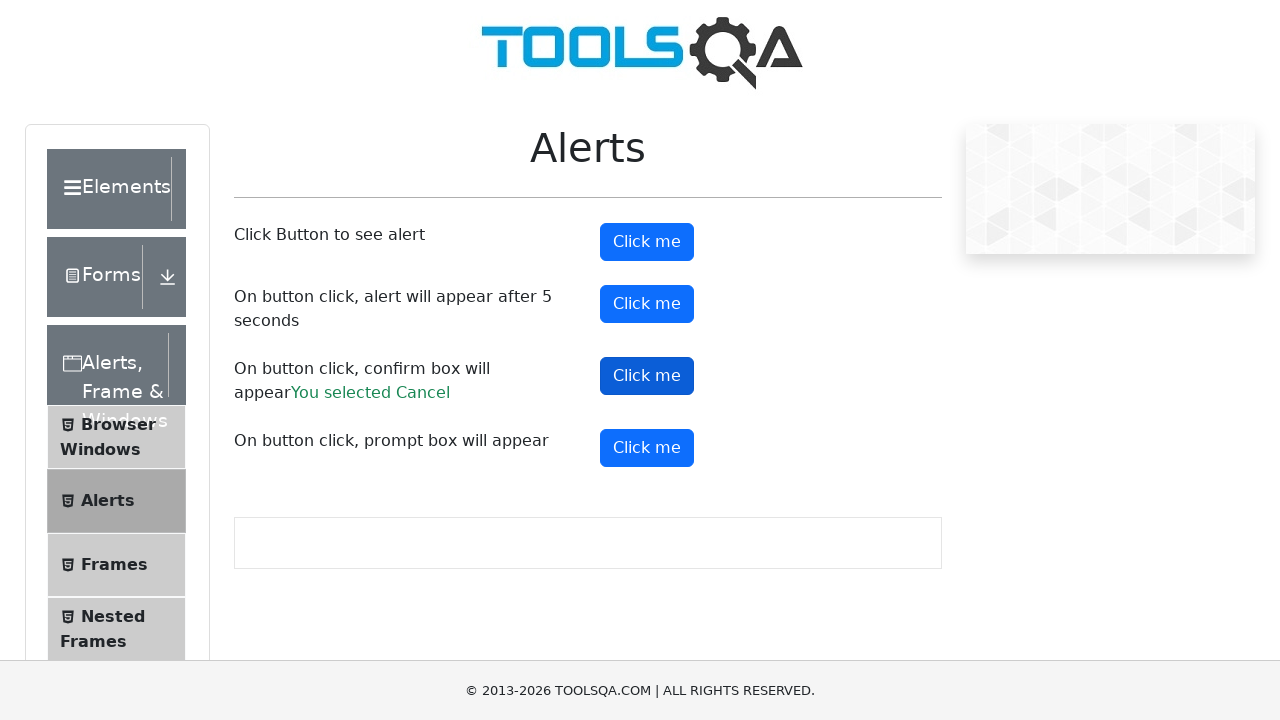

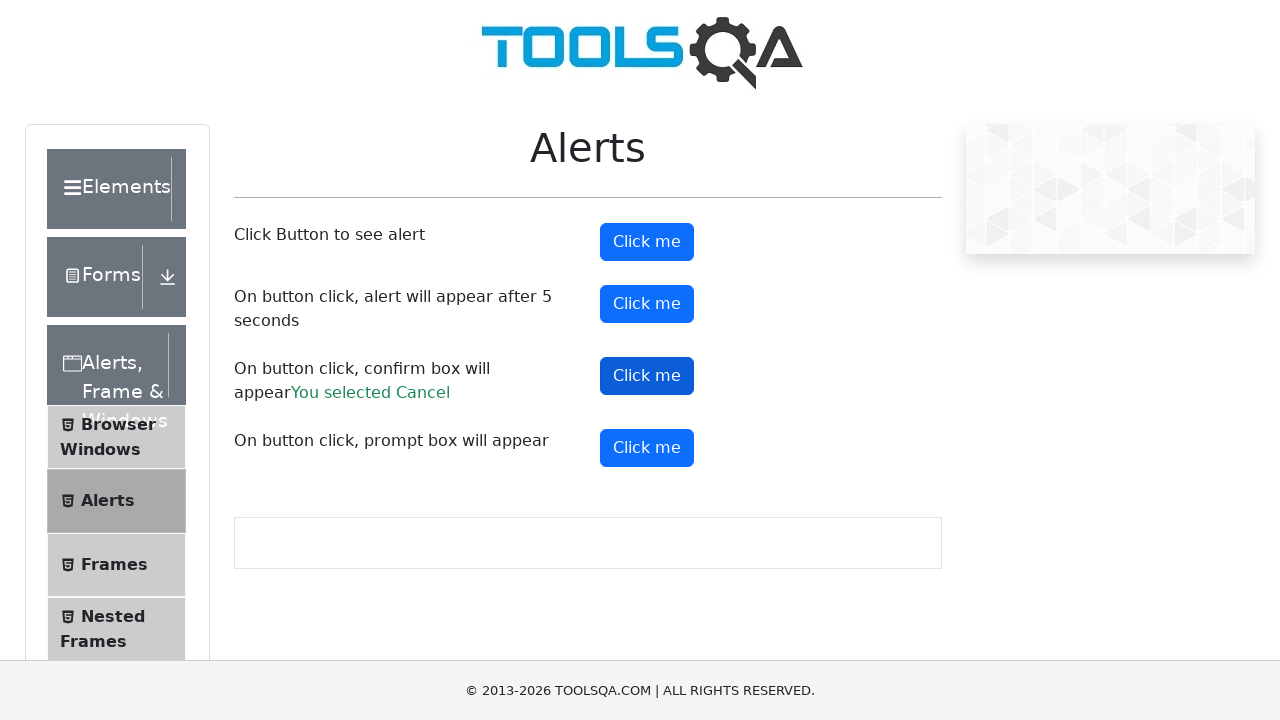